Tests web table visibility by scrolling to and verifying the product table exists on the page

Starting URL: https://rahulshettyacademy.com/AutomationPractice/

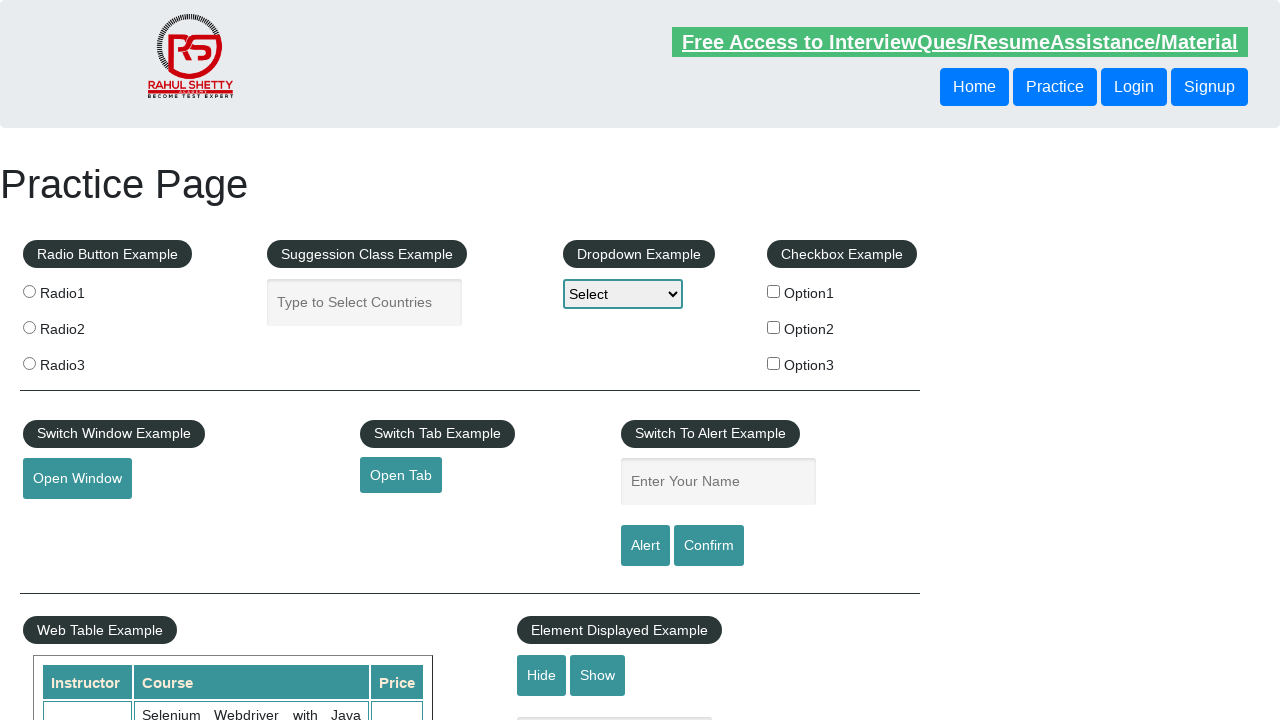

Waited for product table to be visible and loaded
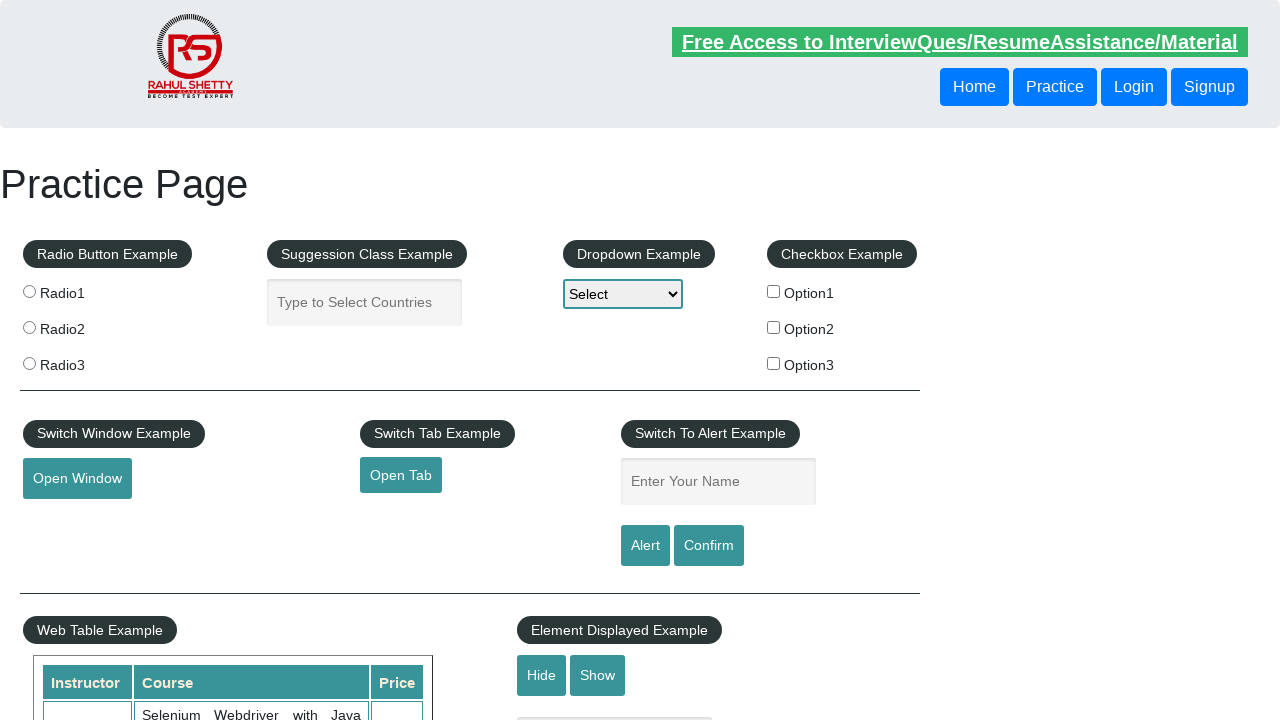

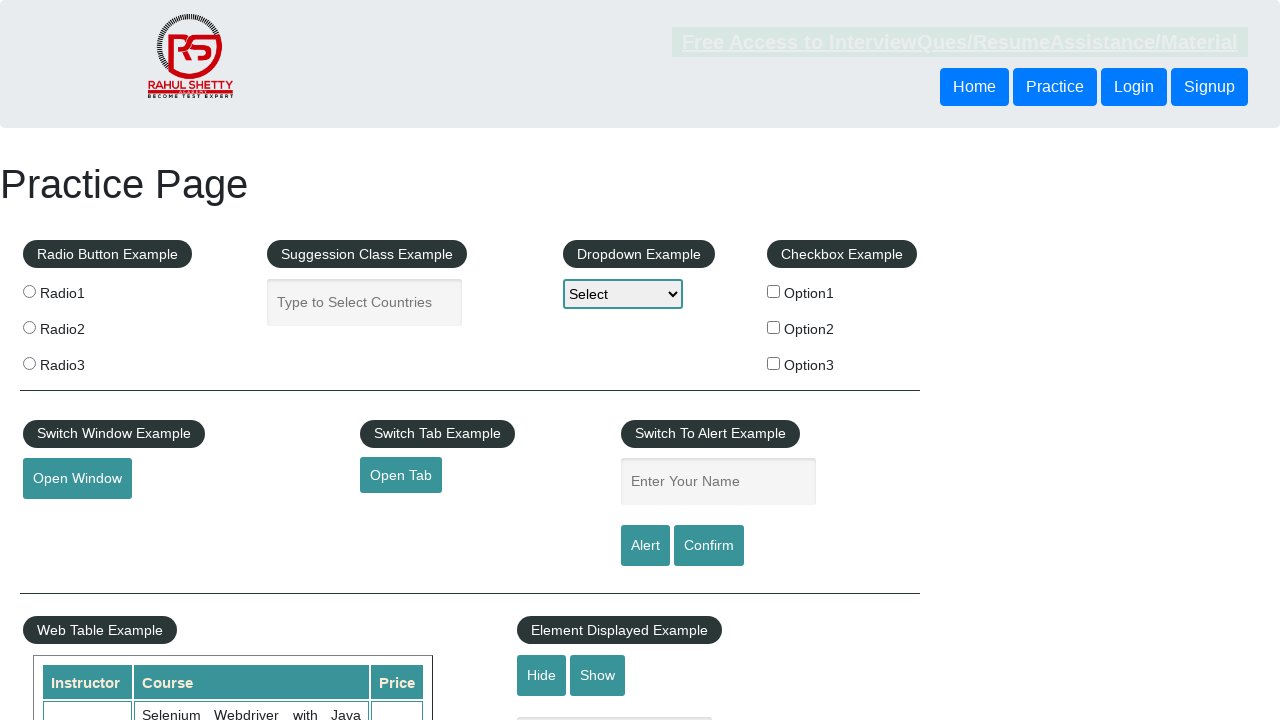